Tests right-clicking a button element on the page

Starting URL: https://artoftesting.com/samplesiteforselenium

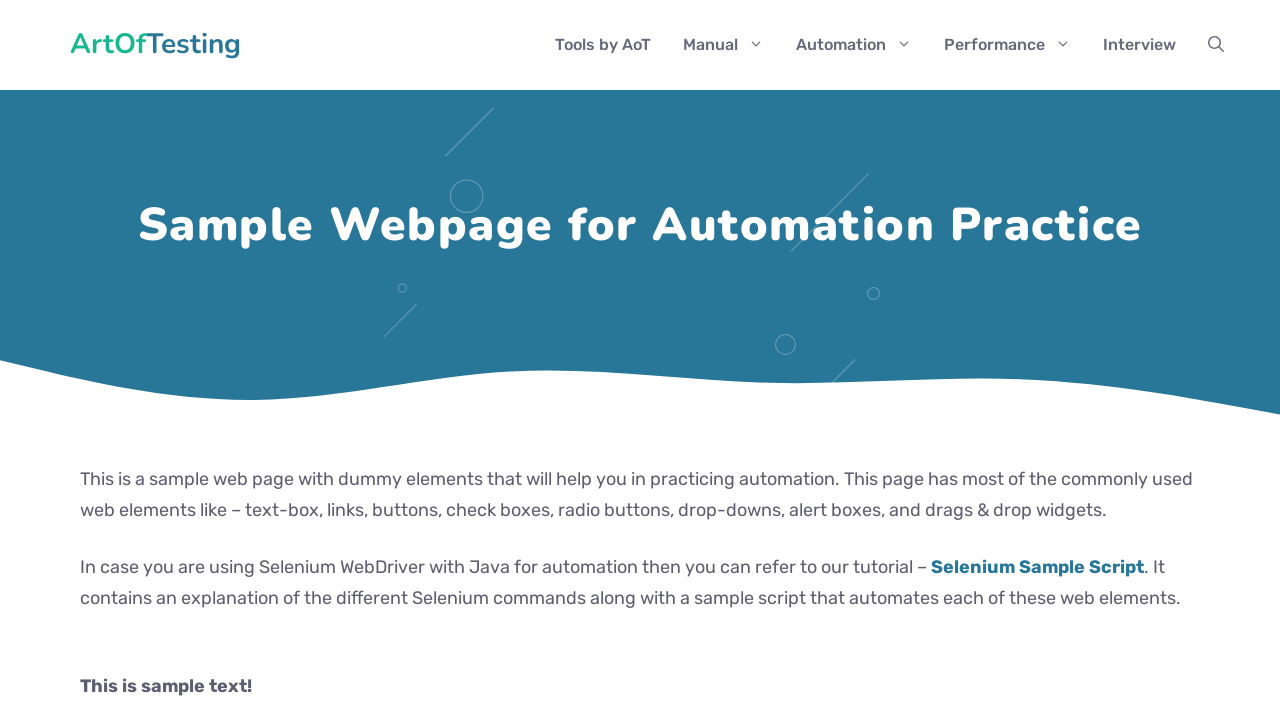

Navigated to sample site for selenium
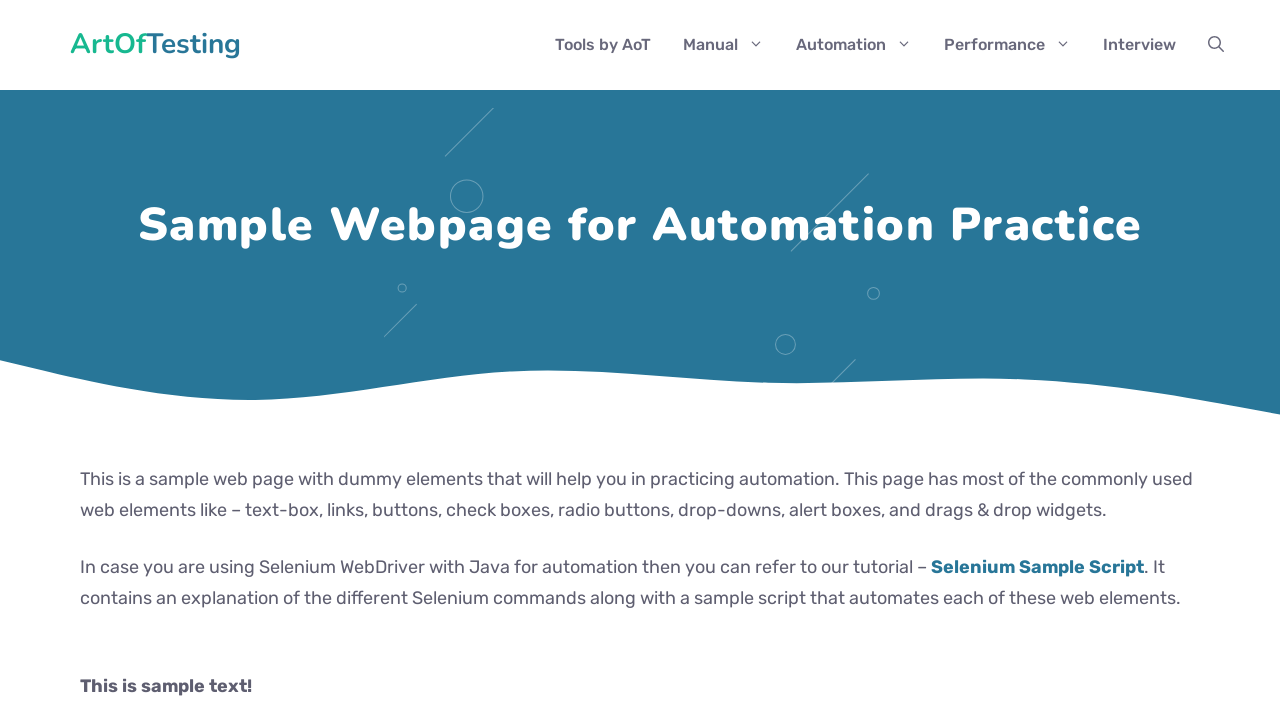

Right-clicked the button element at (202, 360) on #idOfButton
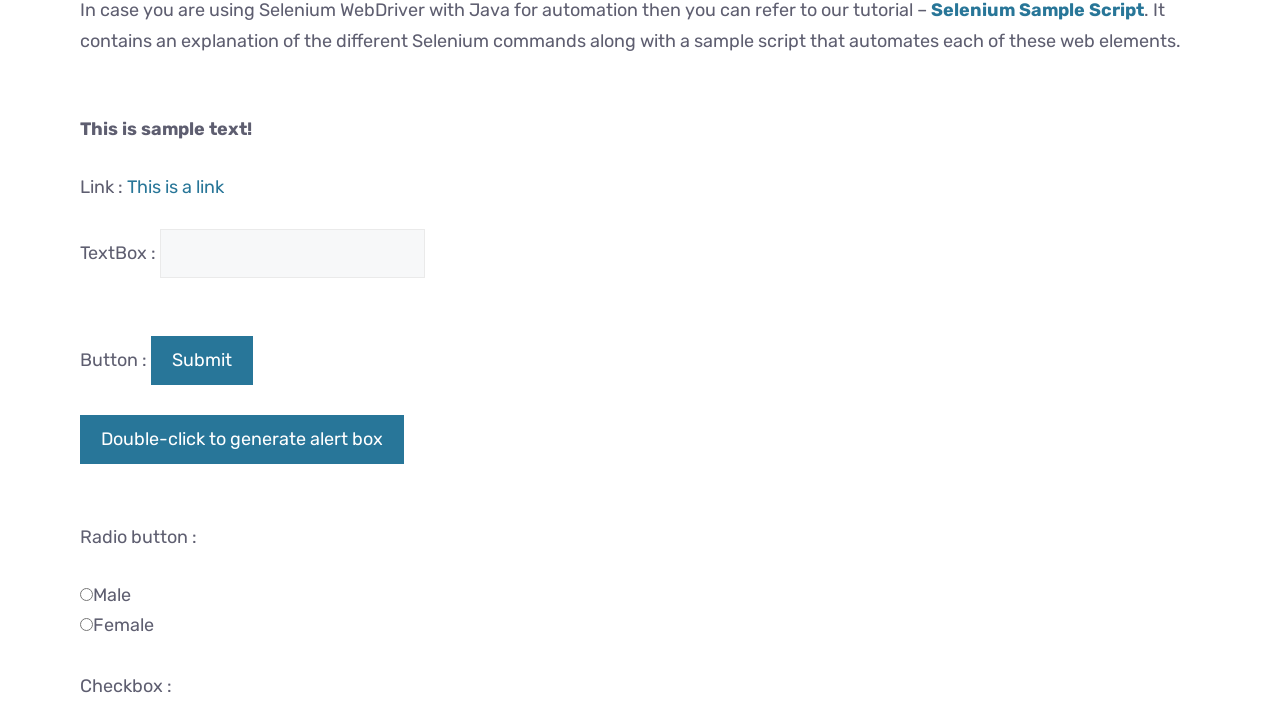

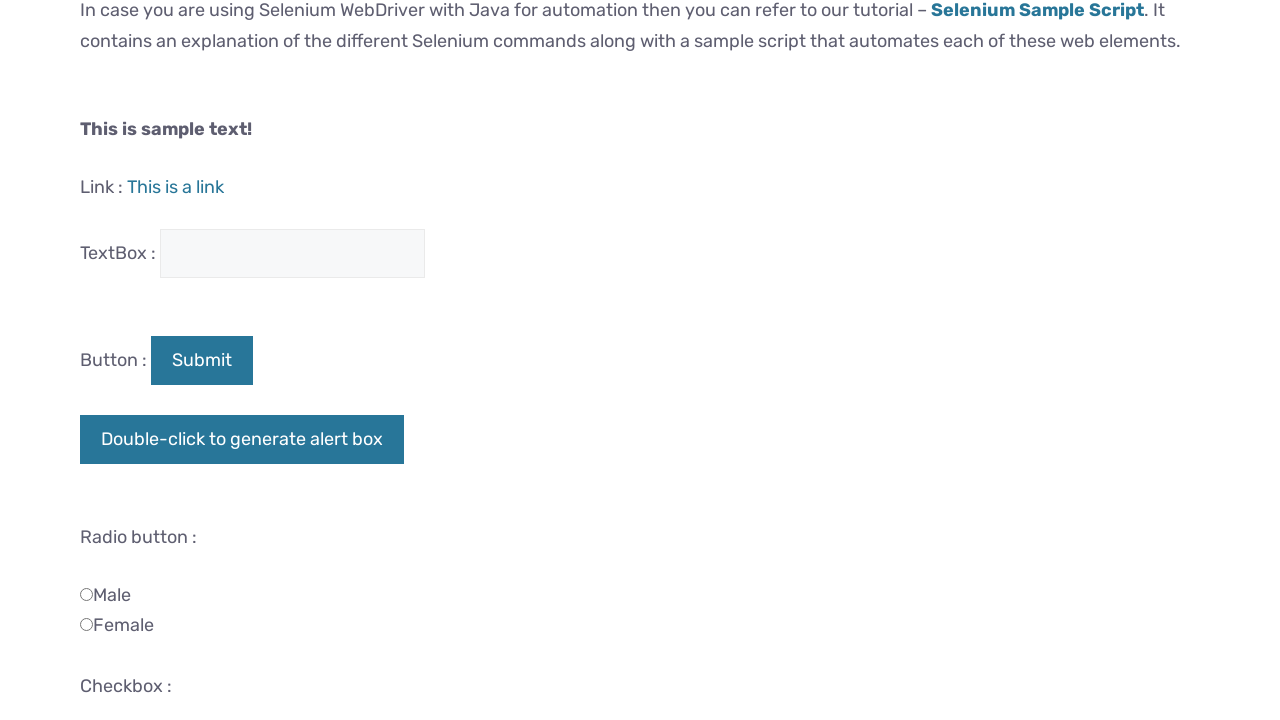